Waits for price to reach $100, books an item, solves a math problem, and submits the form

Starting URL: http://suninjuly.github.io/explicit_wait2.html

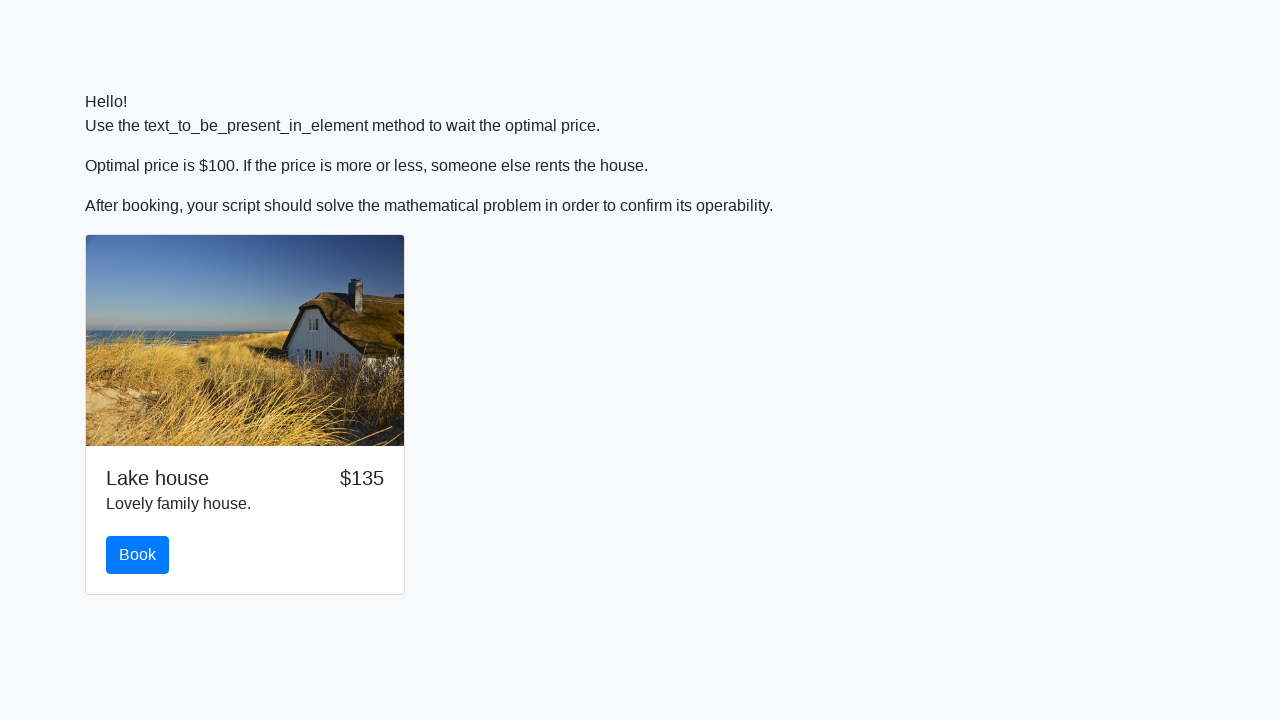

Waited for price to reach $100
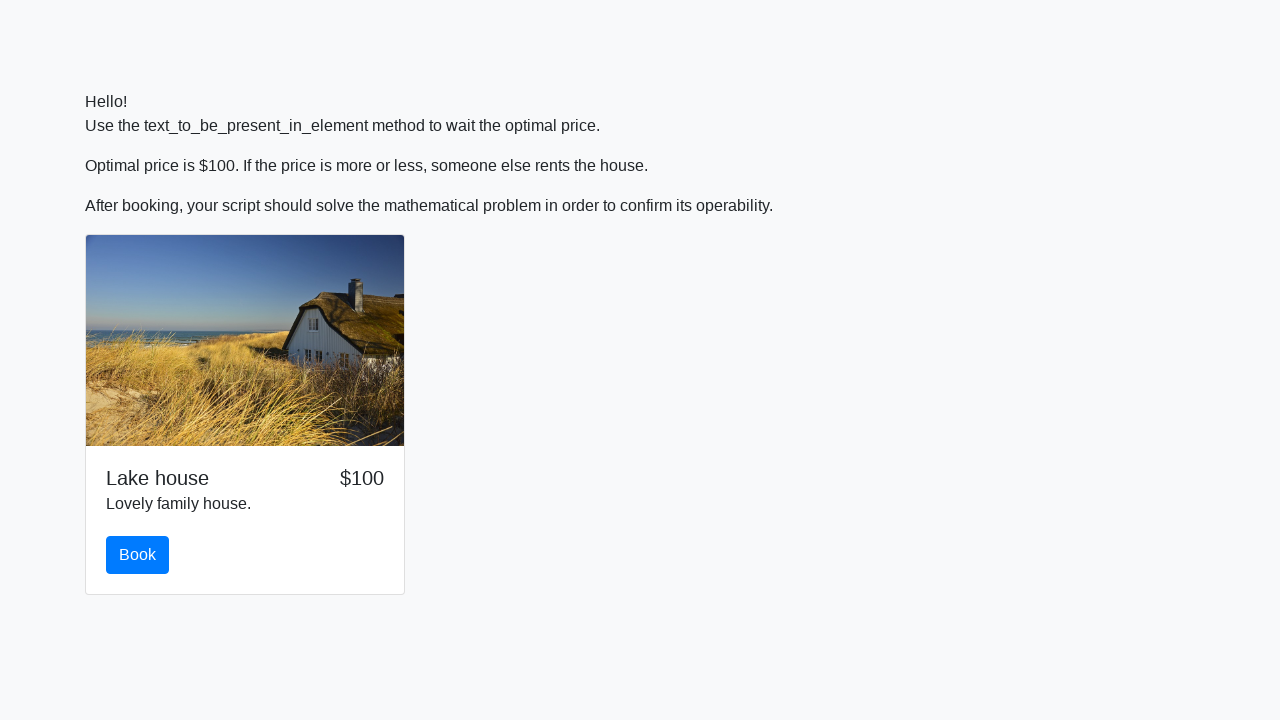

Clicked the book button at (138, 555) on #book
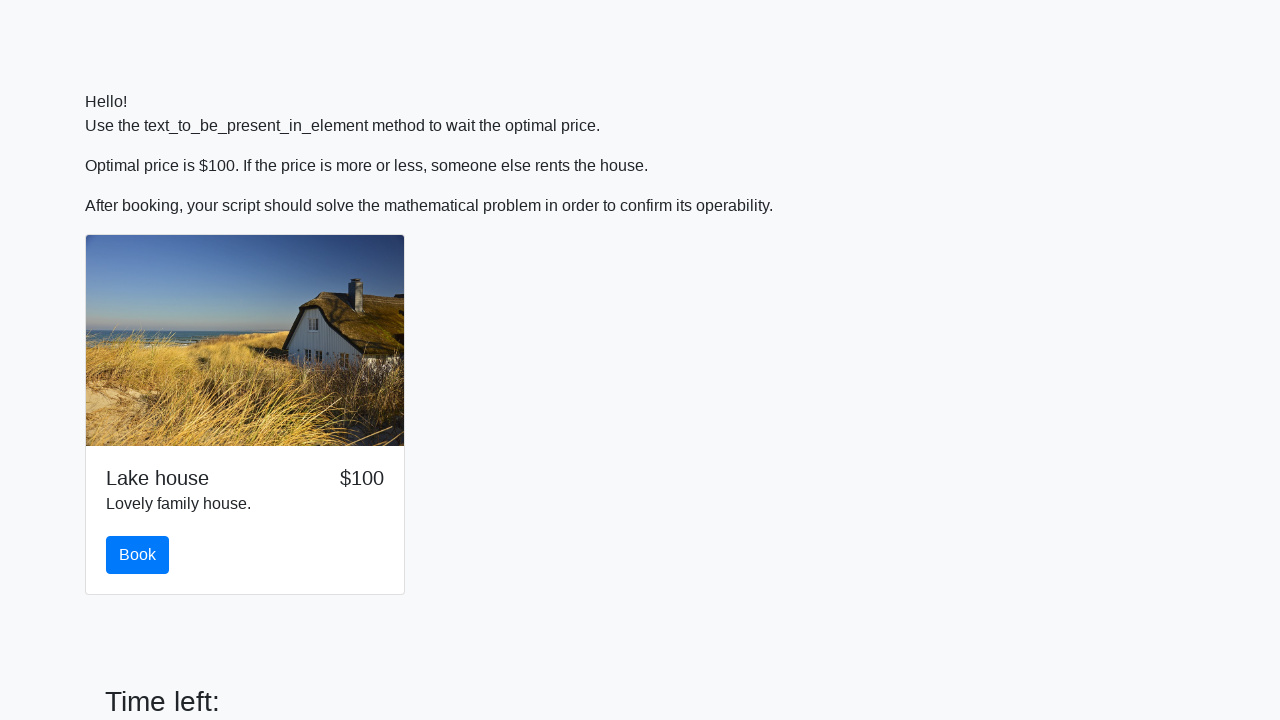

Retrieved the input value element
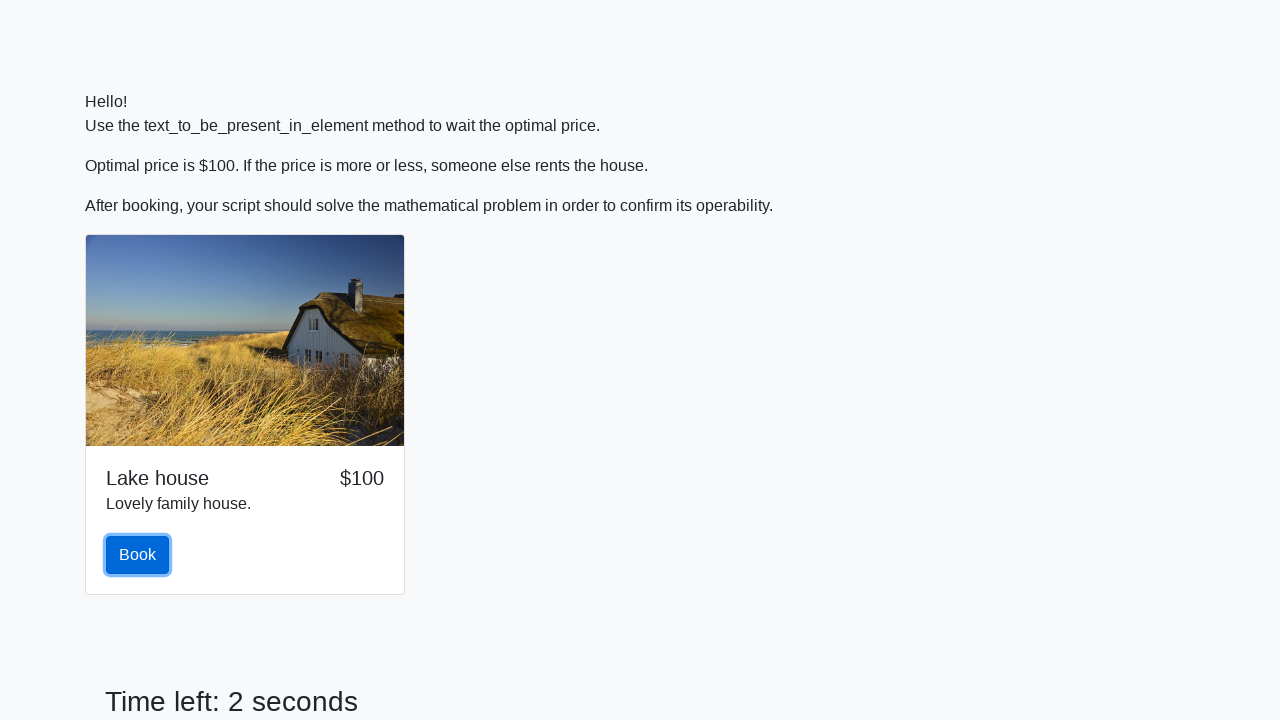

Extracted input value: 377
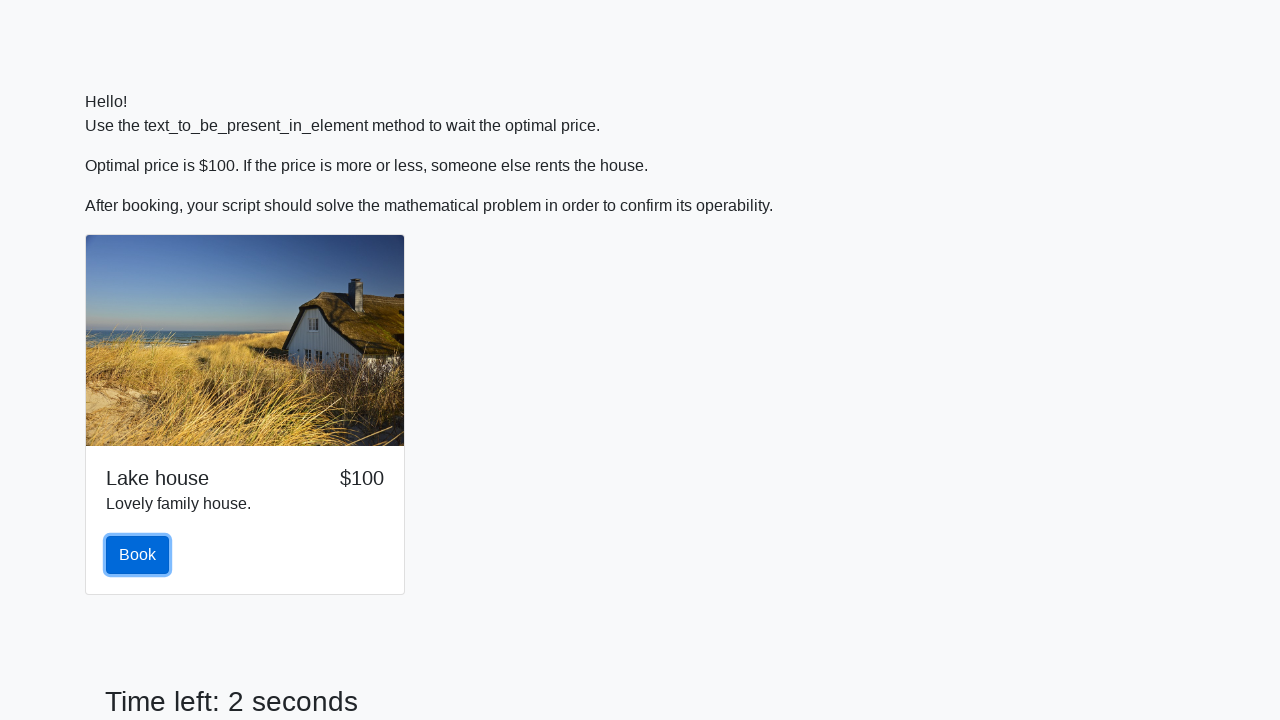

Calculated answer: -2.2388835203763255
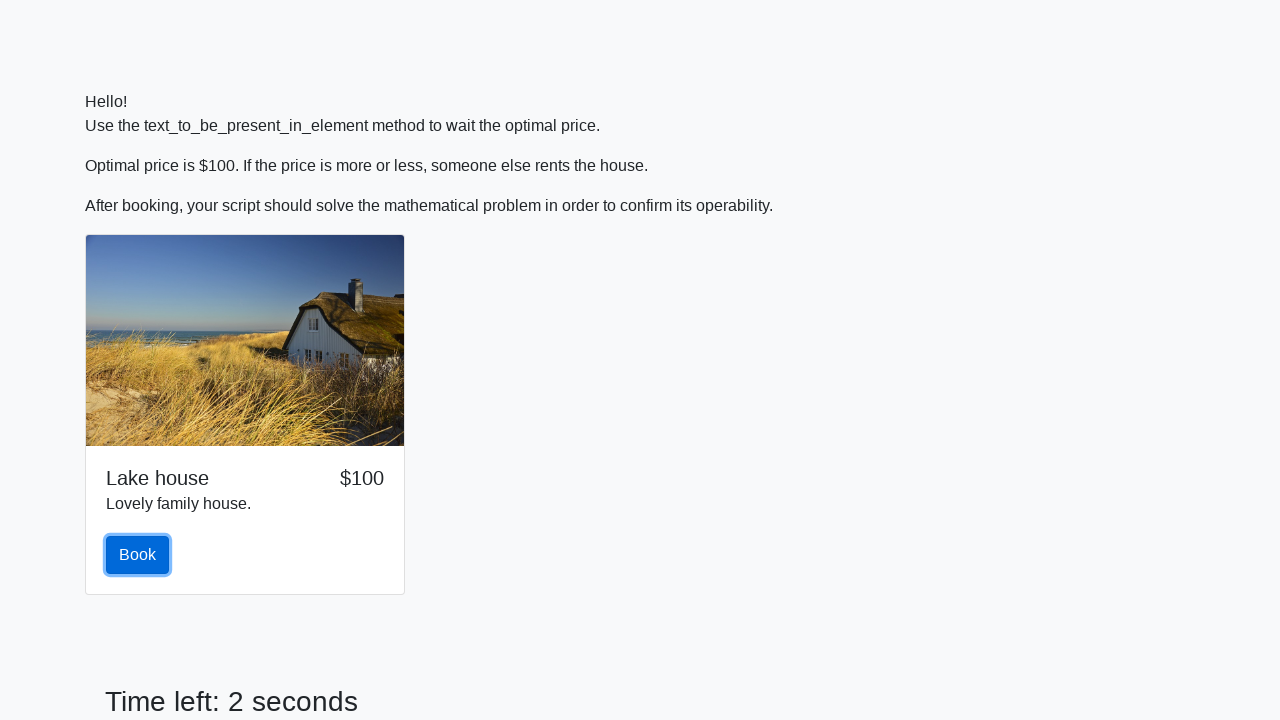

Filled the answer field with calculated result on #answer
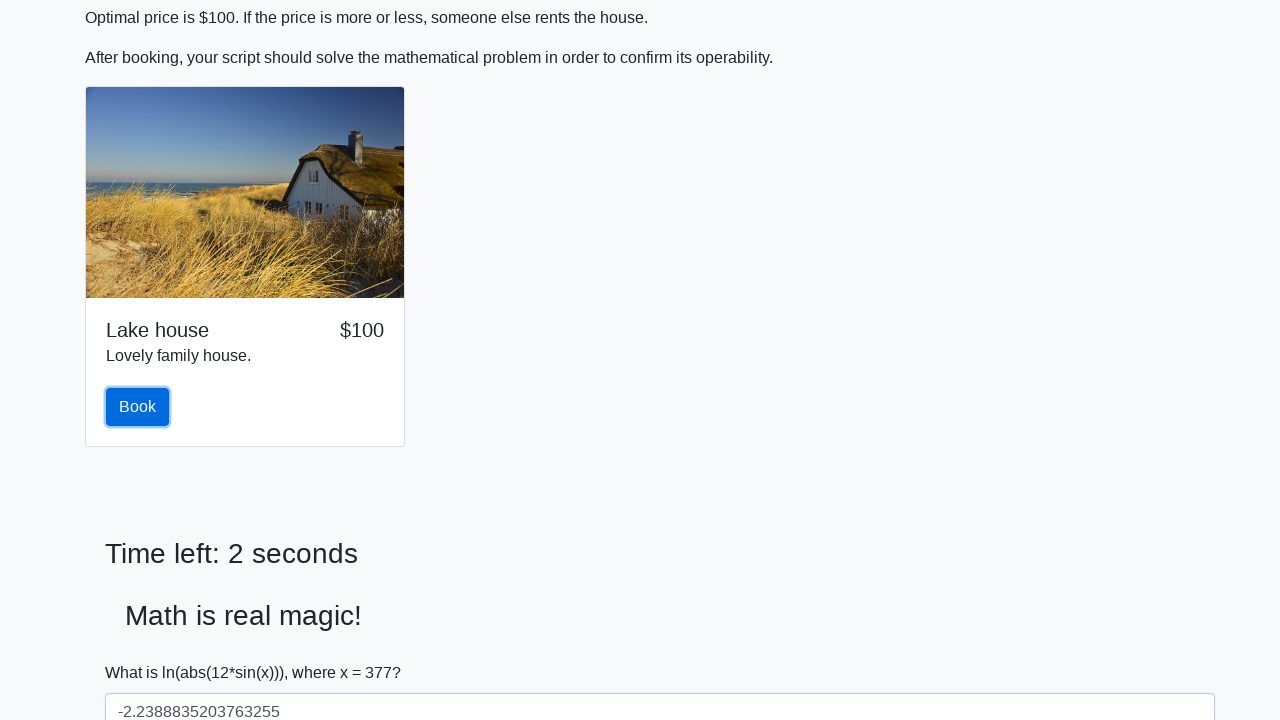

Clicked the submit button at (143, 651) on button[type='submit']
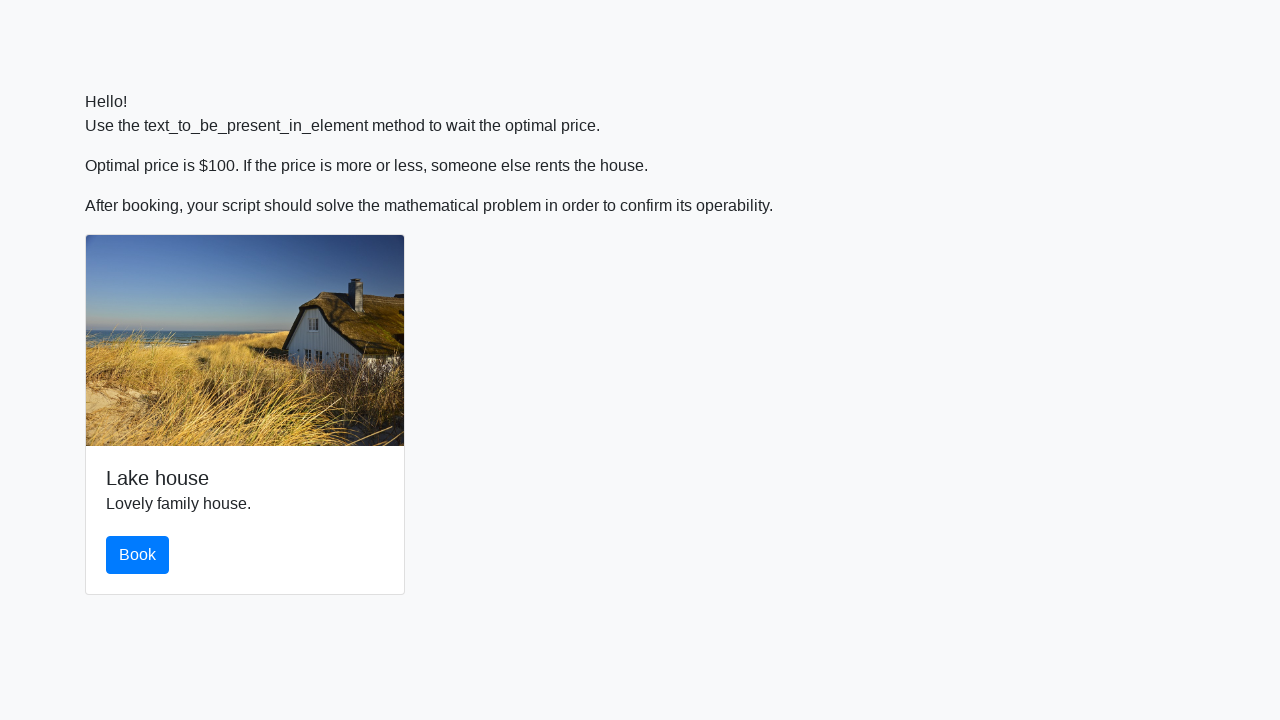

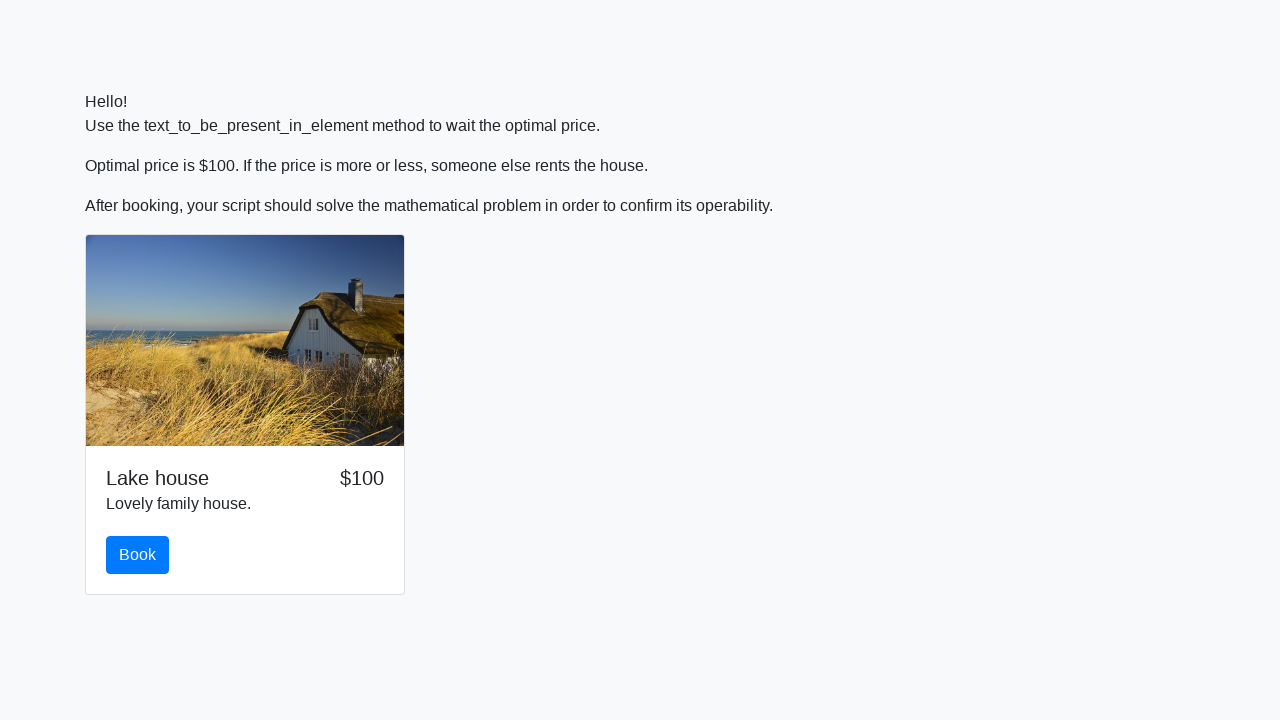